Tests iframe handling by switching to a single iframe to enter text, then navigating to a nested iframe section and entering text in an iframe within an iframe

Starting URL: https://demo.automationtesting.in/Frames.html

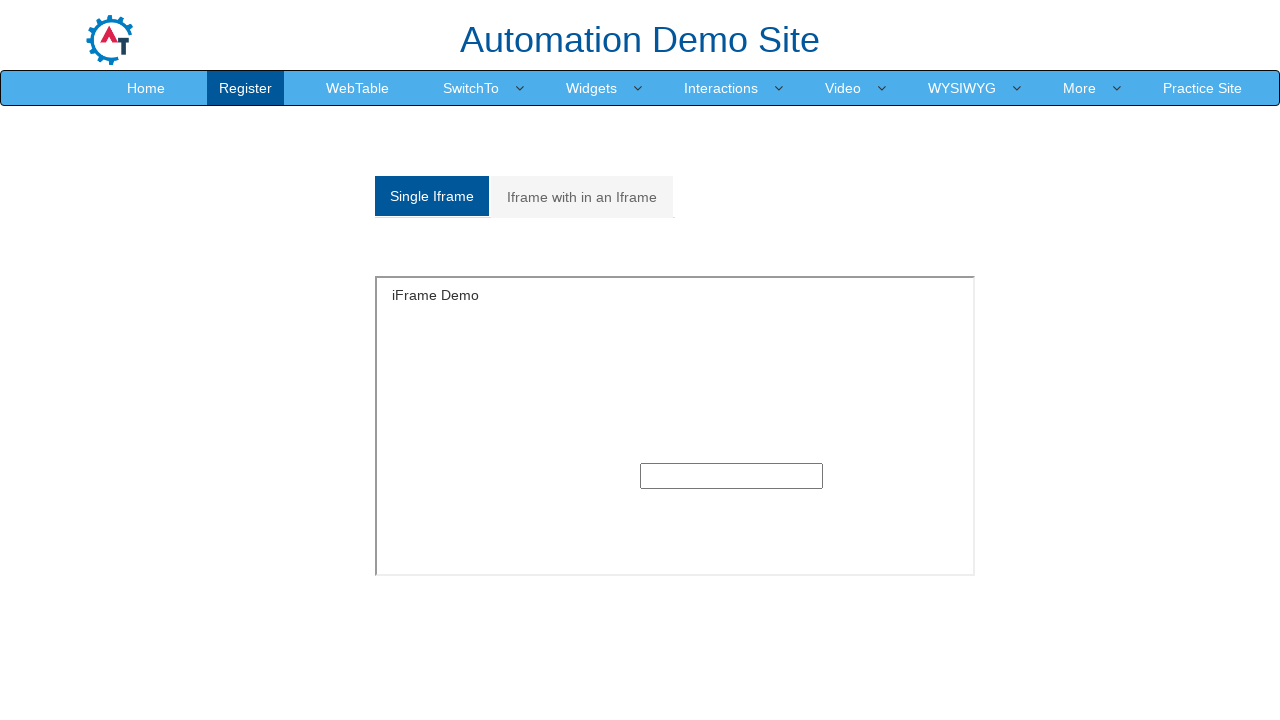

Switched to single iframe and entered 'vyga' in text input on #singleframe >> internal:control=enter-frame >> input[type='text']
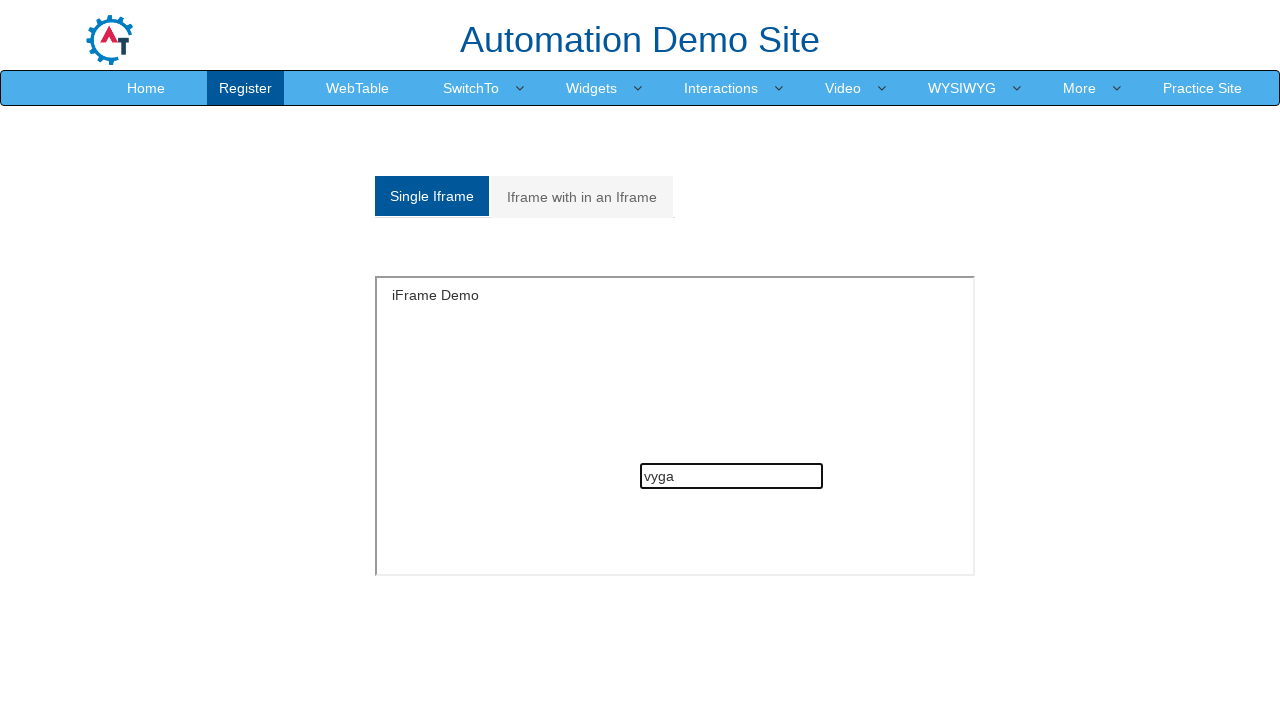

Clicked on 'Iframe with in an Iframe' tab at (582, 197) on a:text('Iframe with in an Iframe')
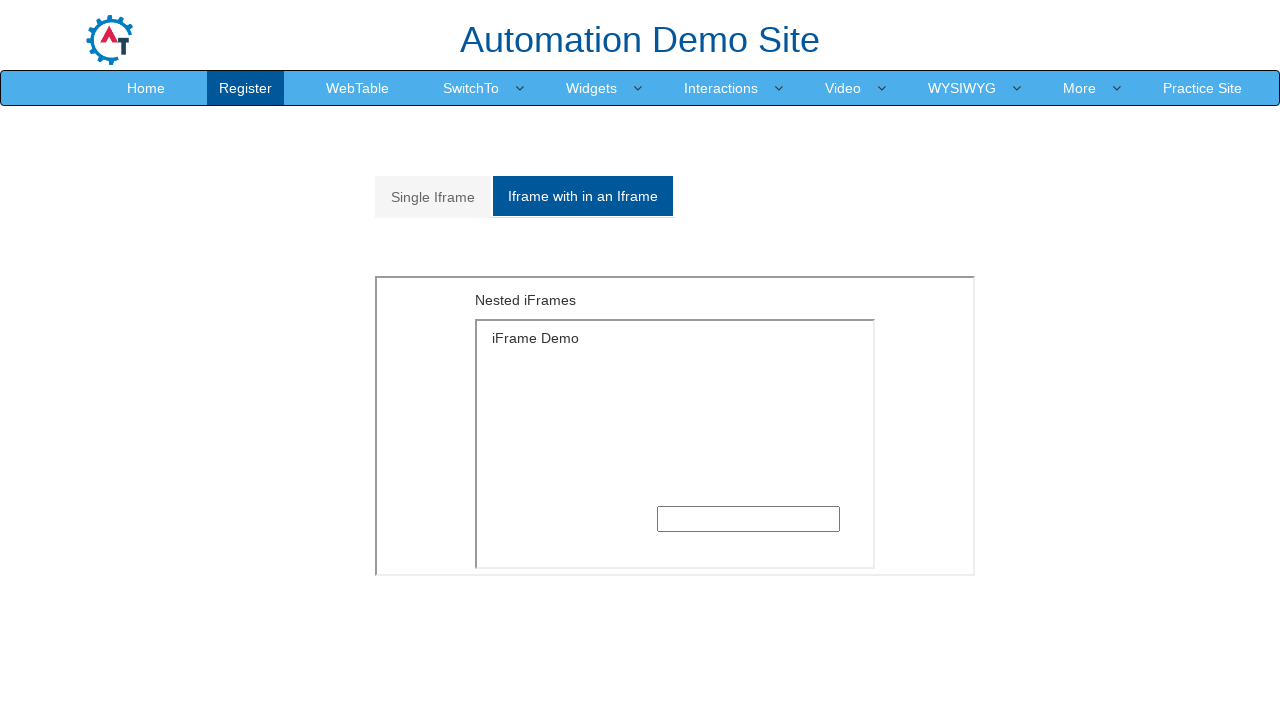

Switched to nested iframe structure and entered 'hello' in text input within iframe on #Multiple iframe >> internal:control=enter-frame >> iframe >> internal:control=e
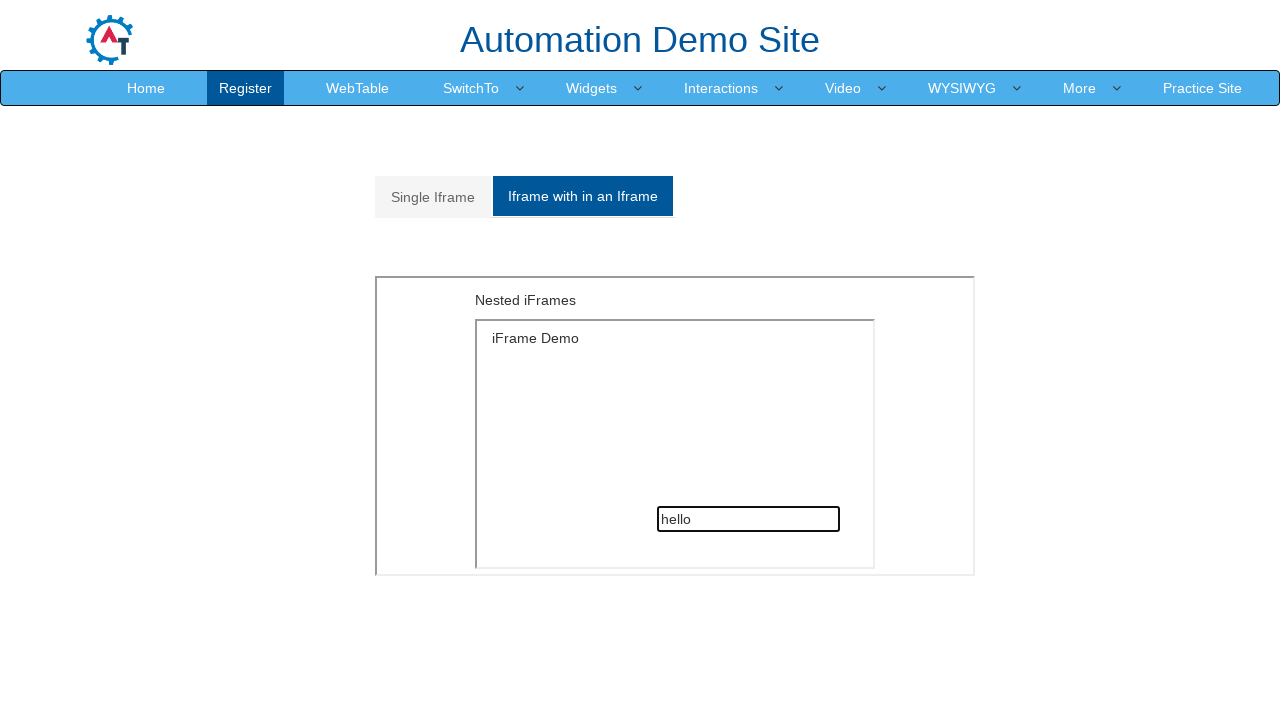

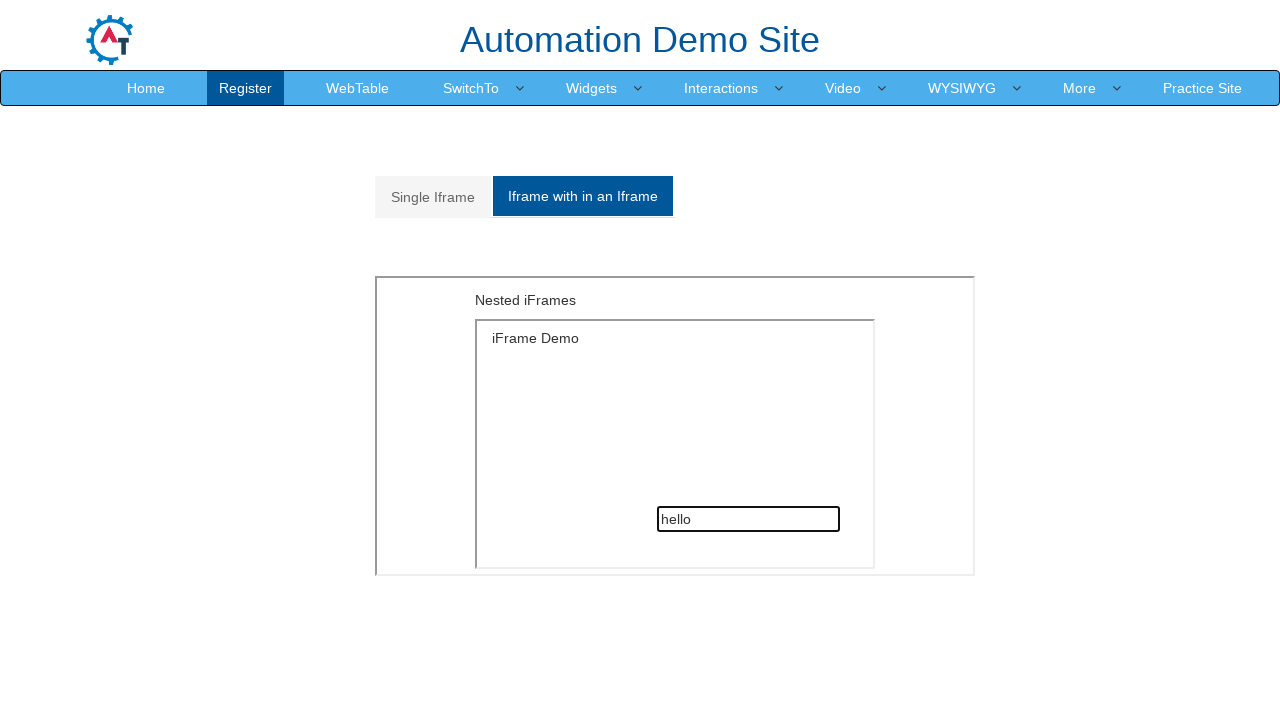